Tests browser navigation by visiting otto.de, verifying page title and URL, then navigating to wisequarter.com, checking its title, and using browser back/refresh/forward navigation controls.

Starting URL: https://www.otto.de

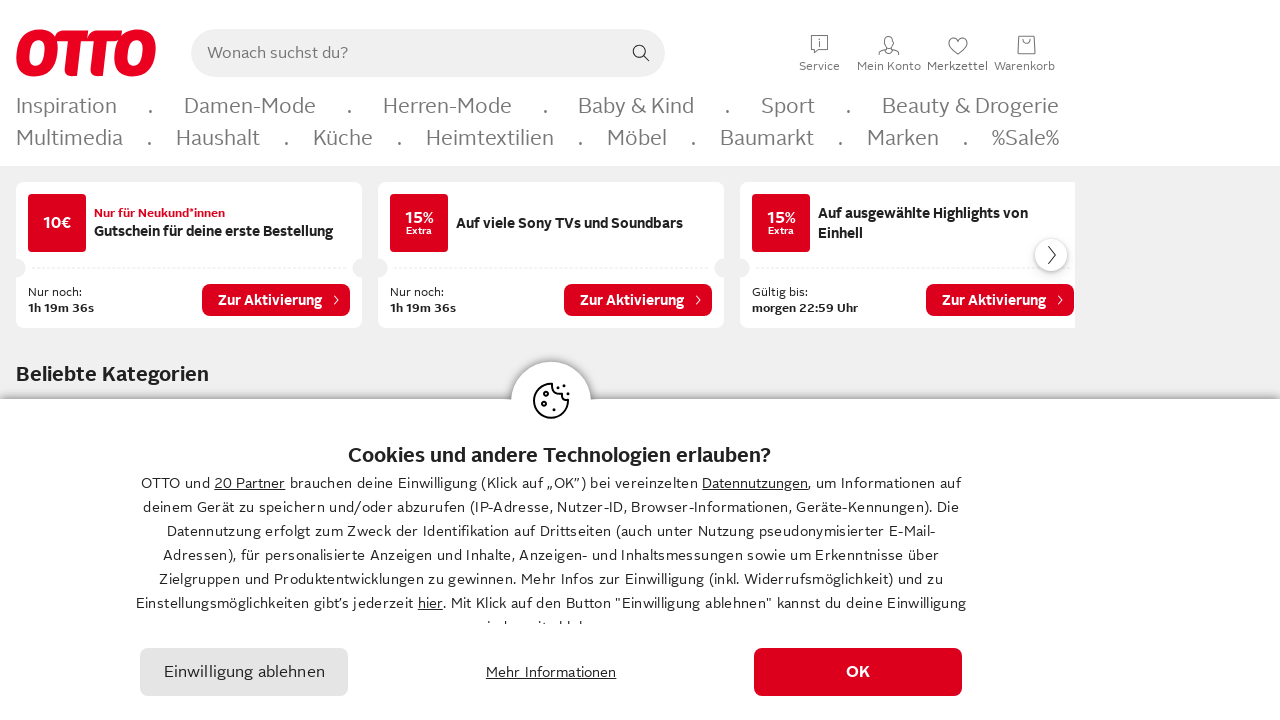

Retrieved current URL from otto.de
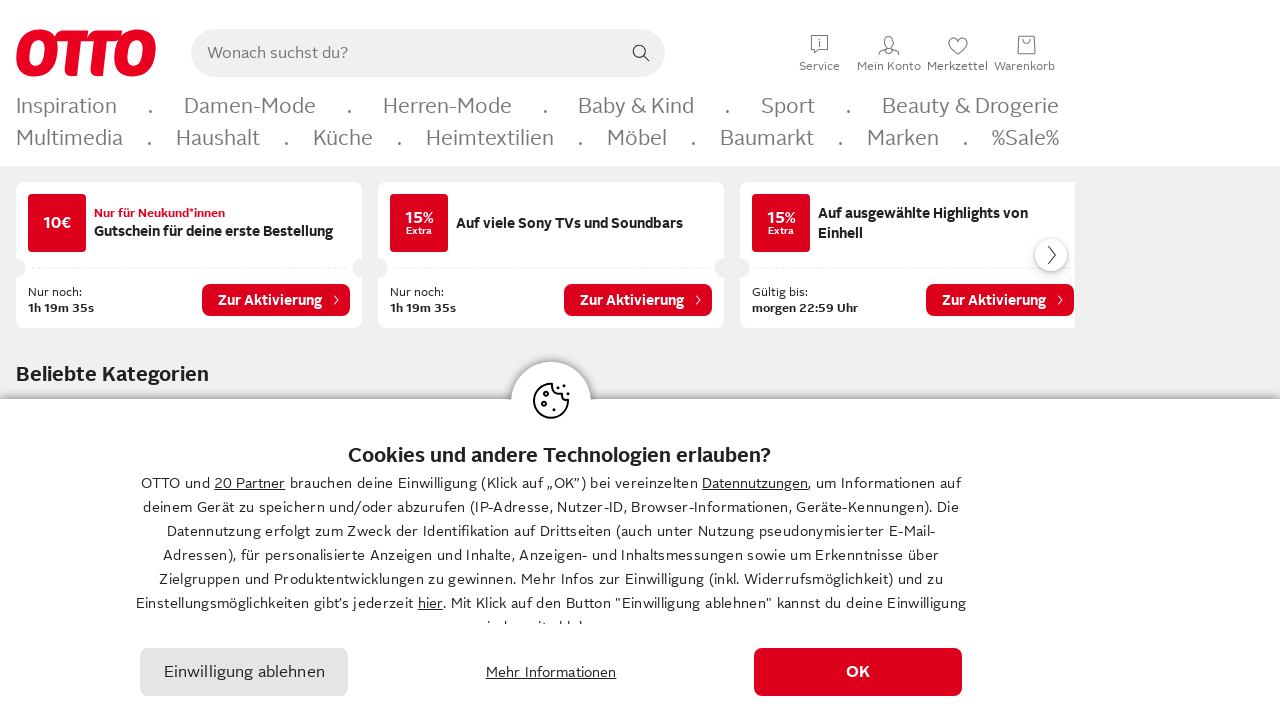

Retrieved page title from otto.de
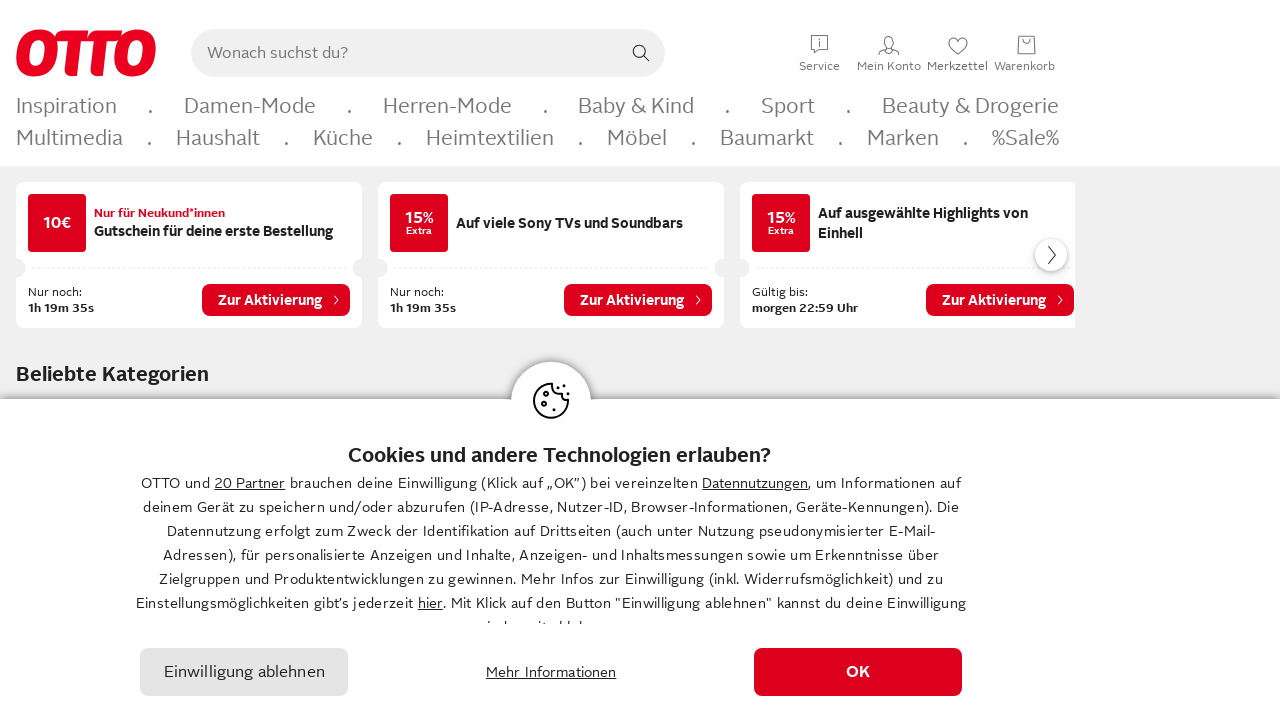

Verified otto.de page title contains 'OTTO'
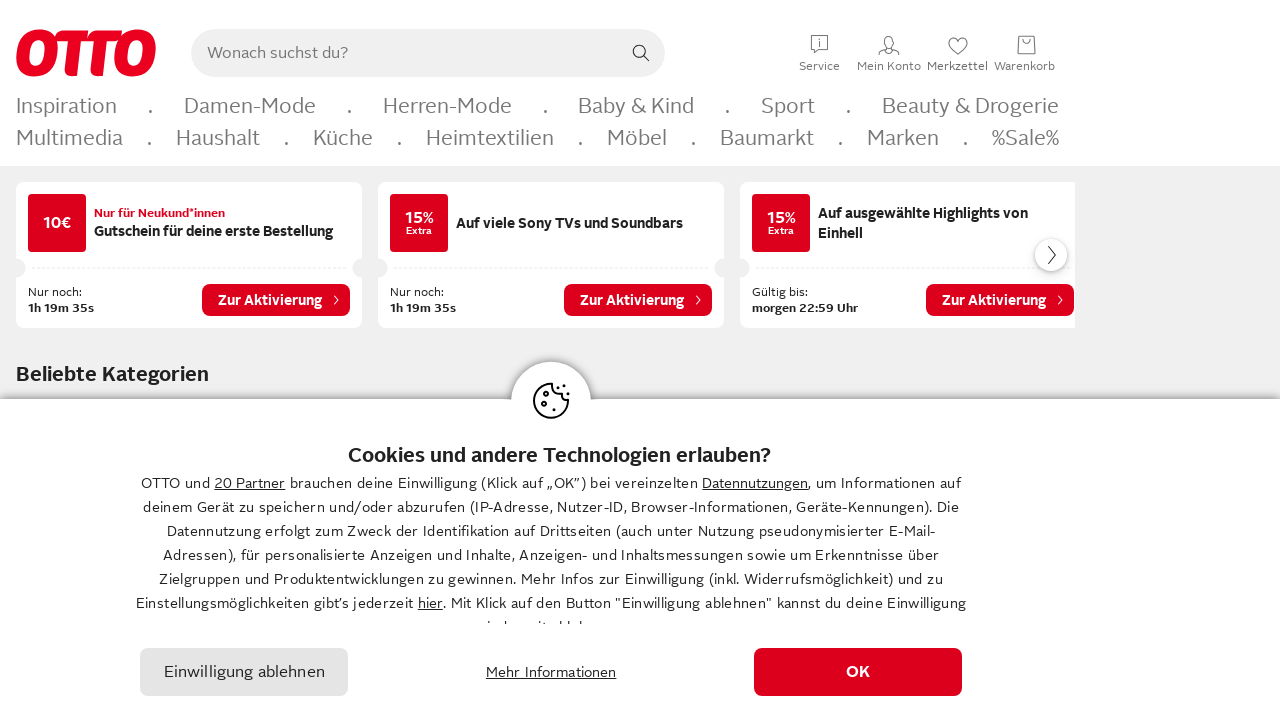

Navigated to wisequarter.com
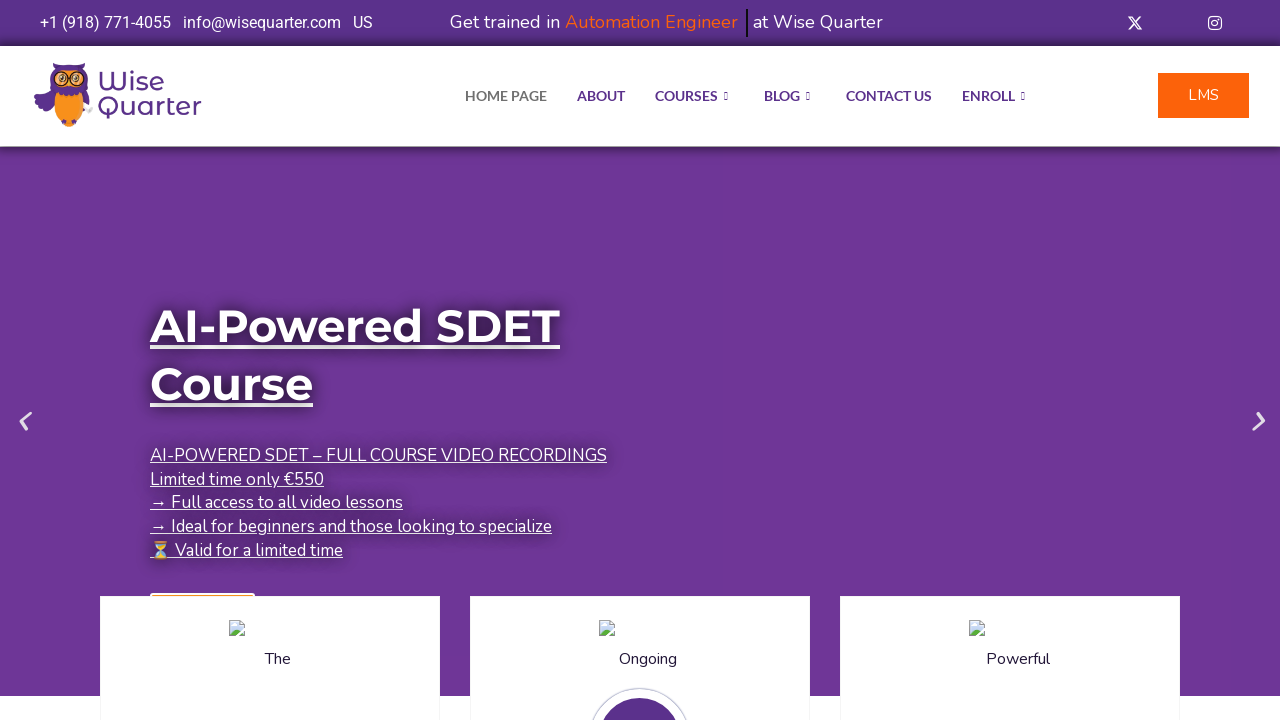

Retrieved page title from wisequarter.com
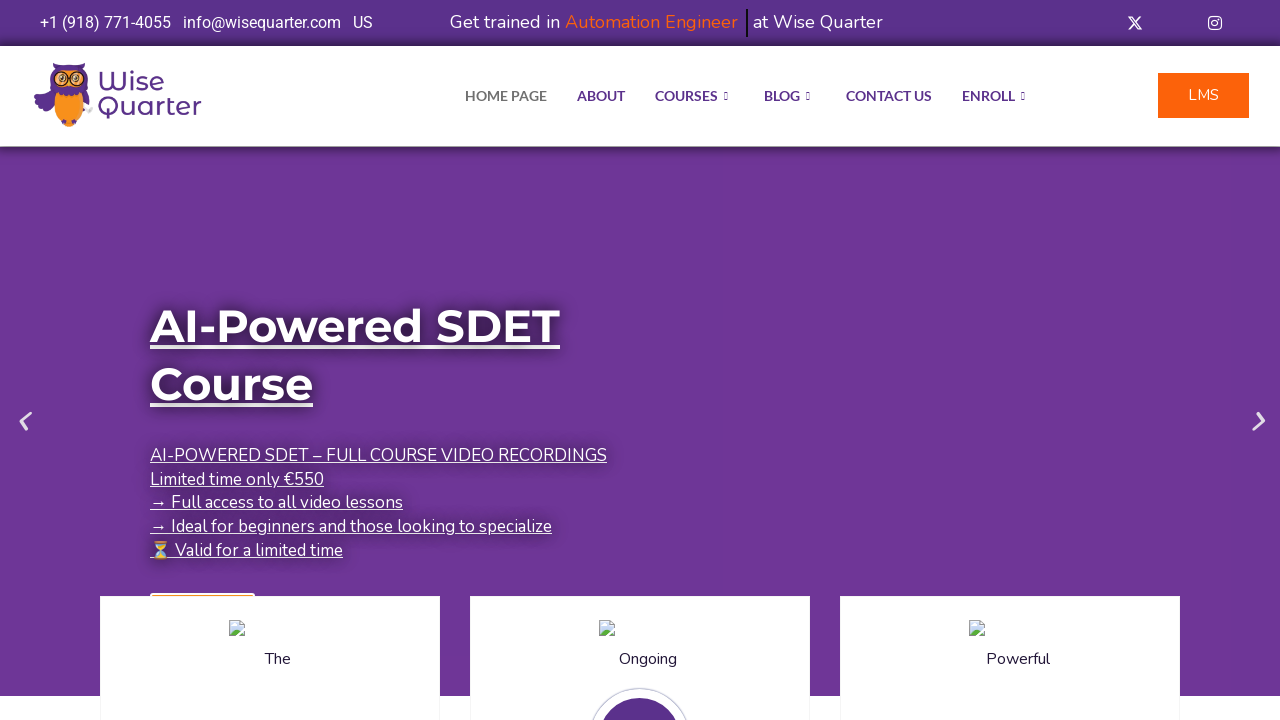

Verified wisequarter.com page title contains 'Quarter'
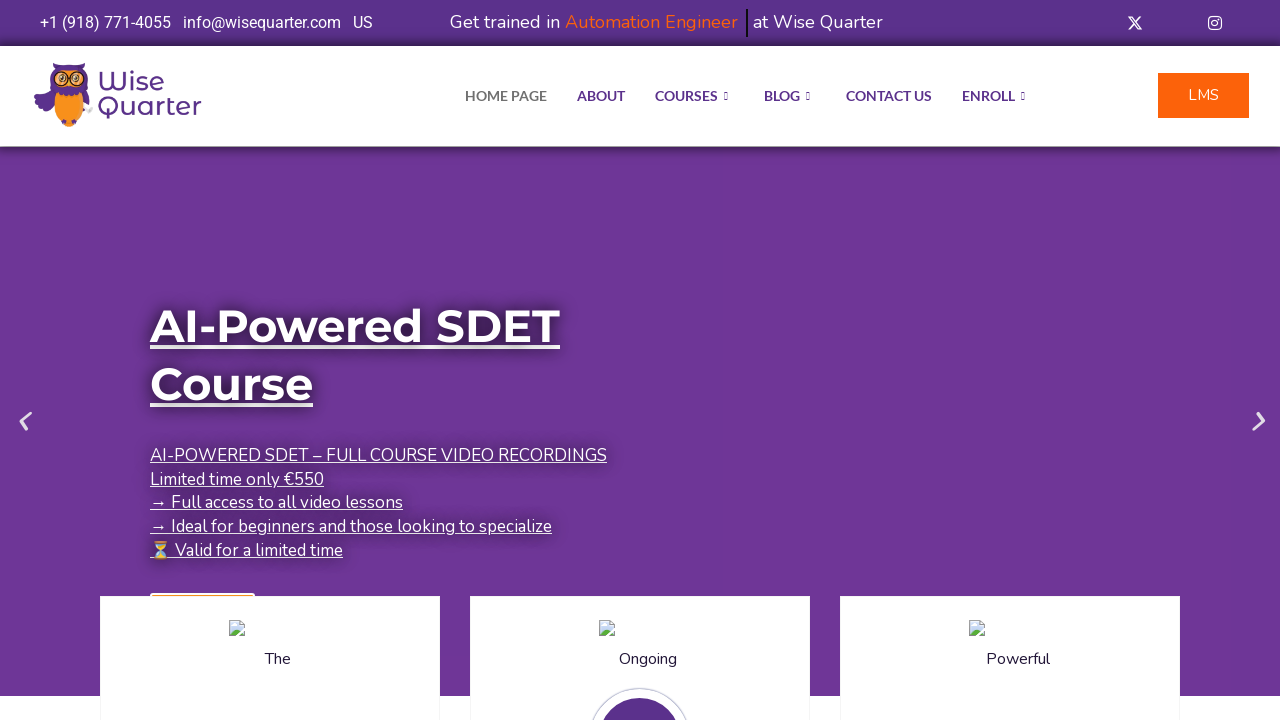

Navigated back to otto.de using browser back button
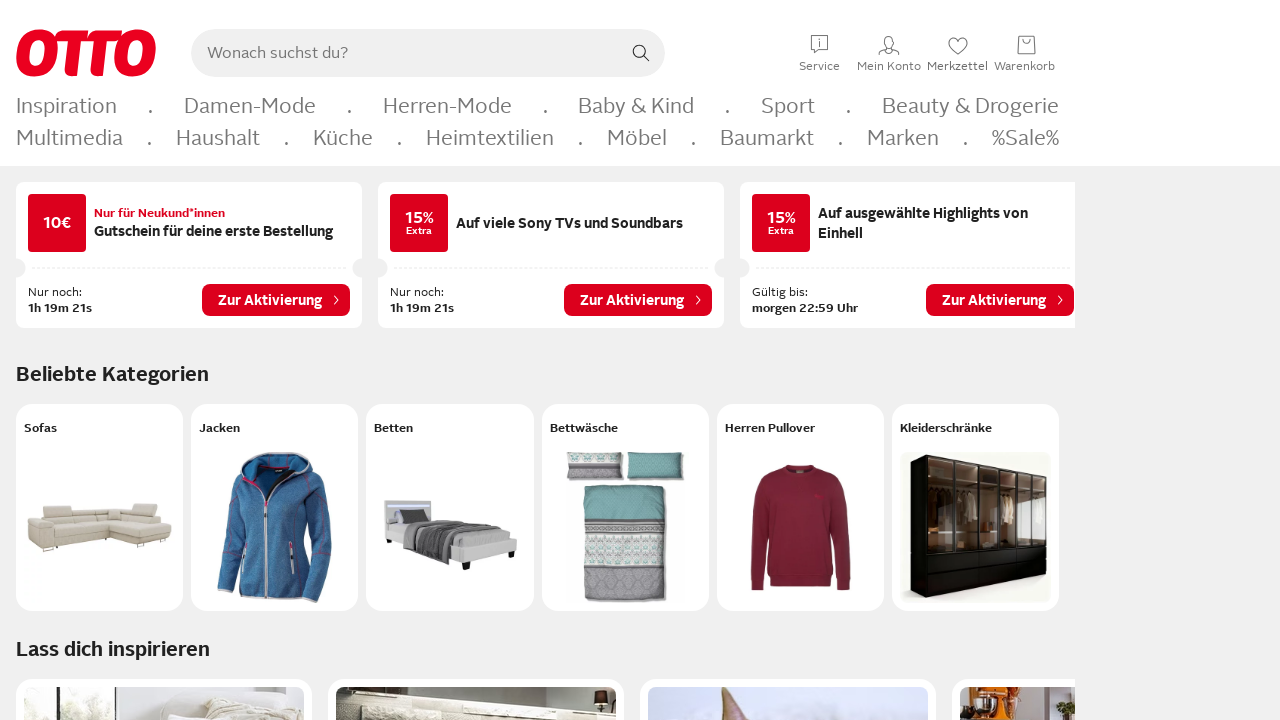

Refreshed the current page
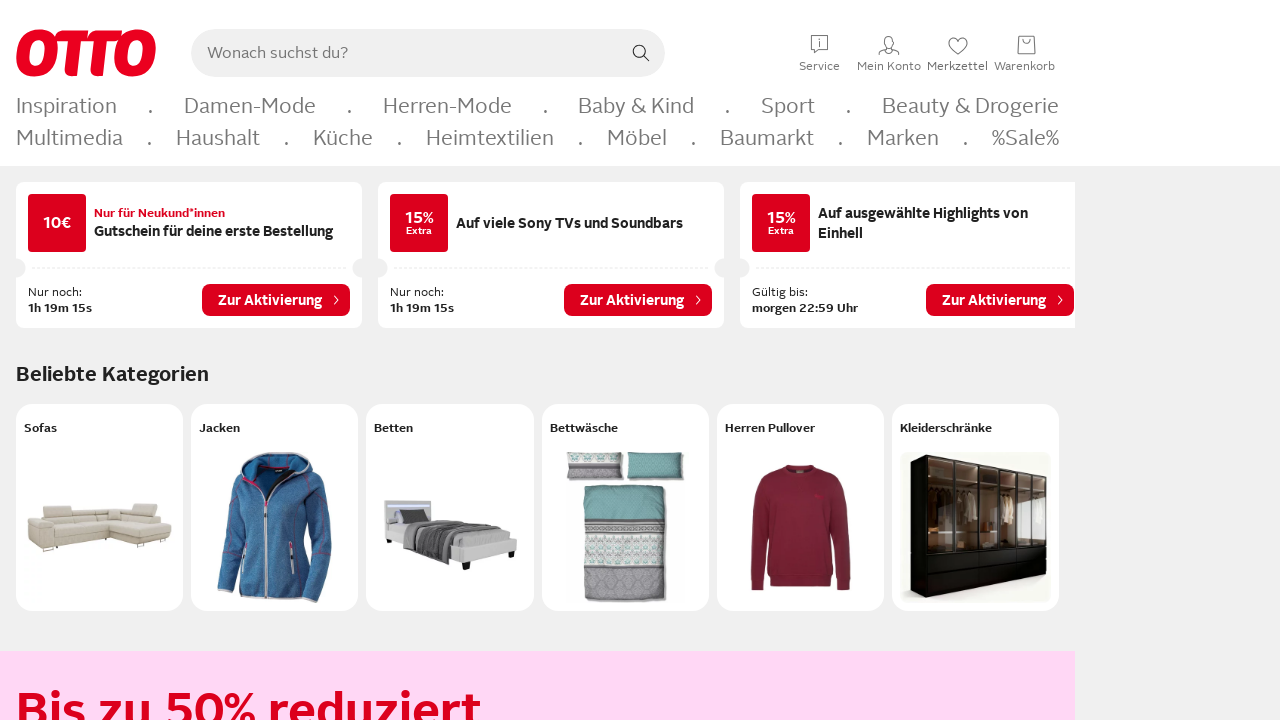

Navigated forward to wisequarter.com using browser forward button
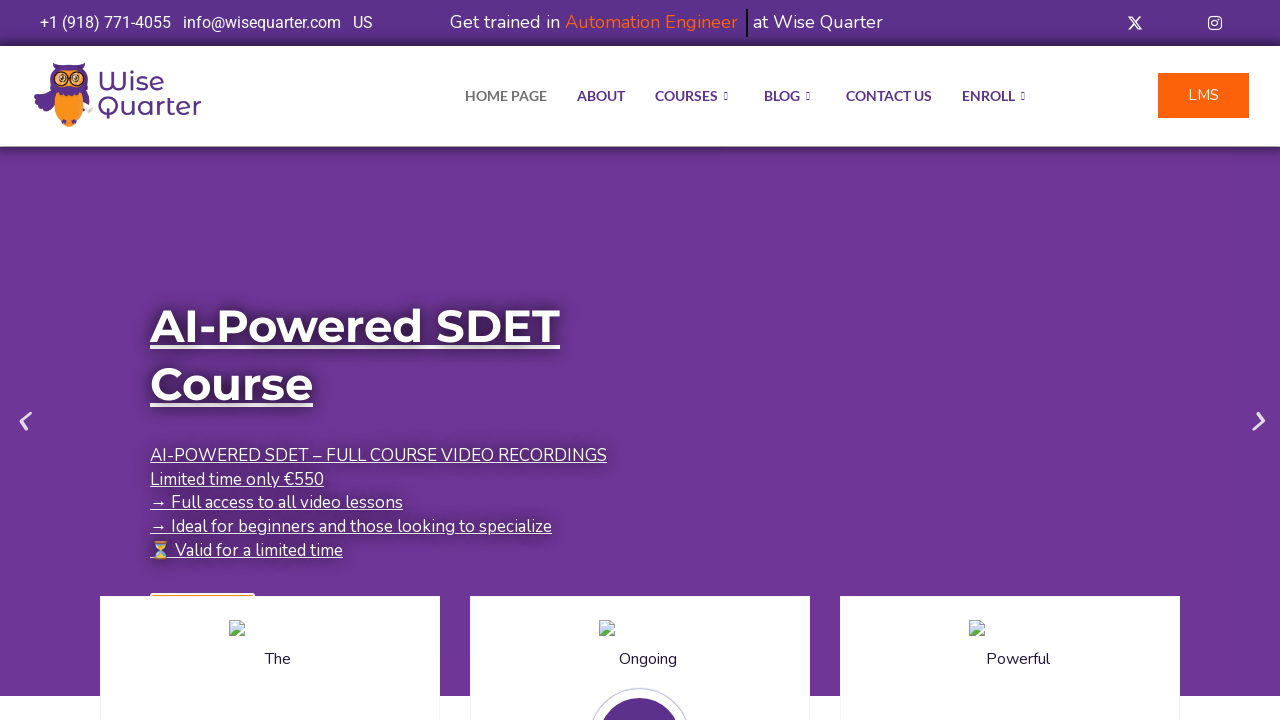

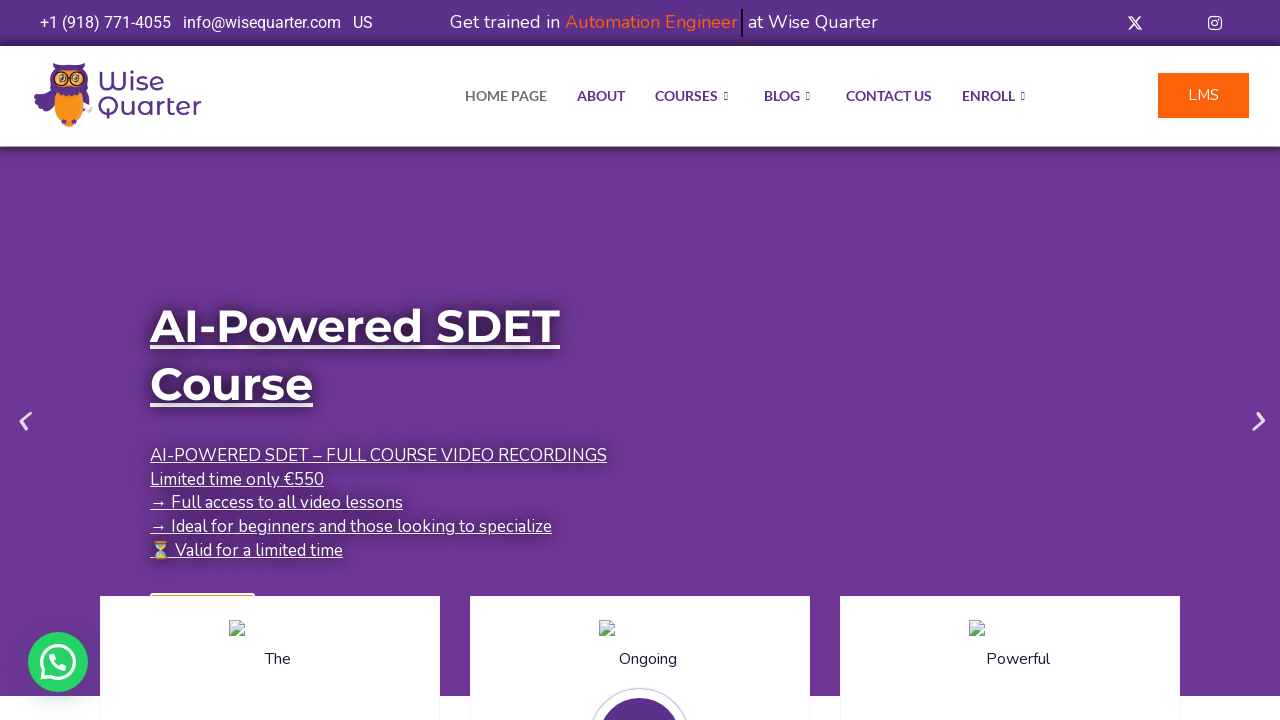